Clicks on "ParaBank Is Now Re-Opened" news link and verifies navigation to news page

Starting URL: https://parabank.parasoft.com/parabank/index.htm

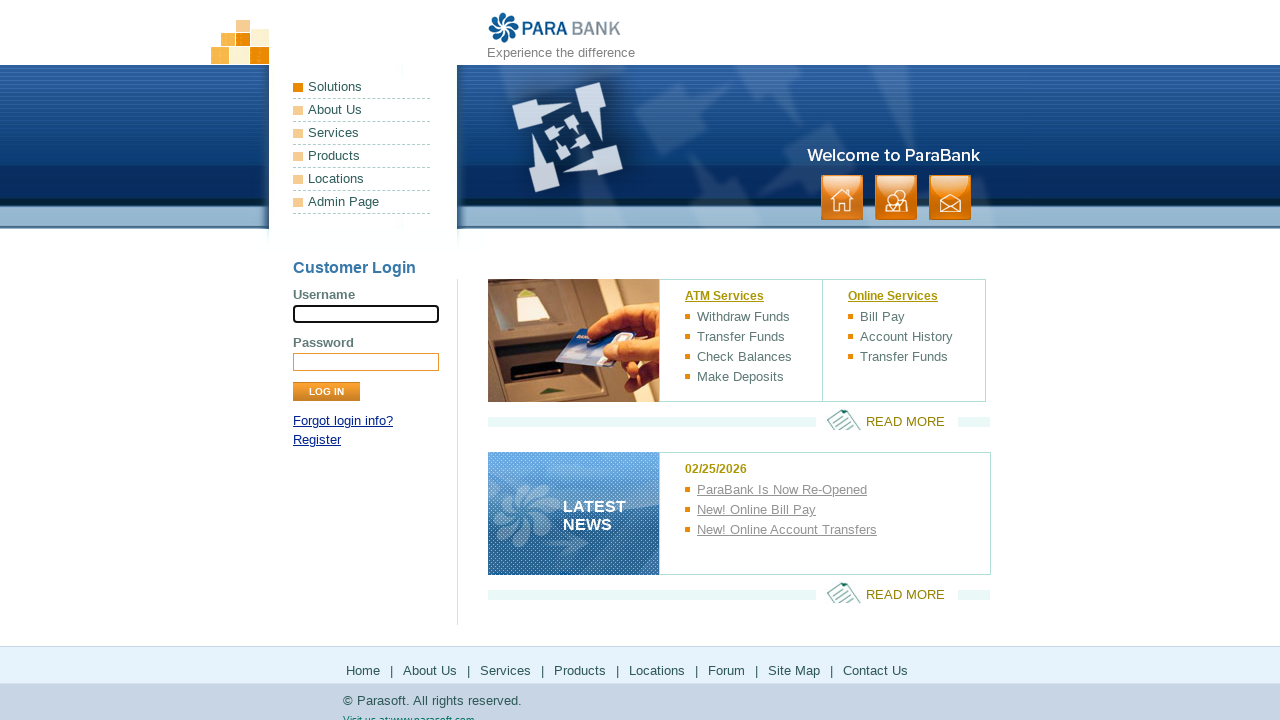

Waited for Home link to load on ParaBank homepage
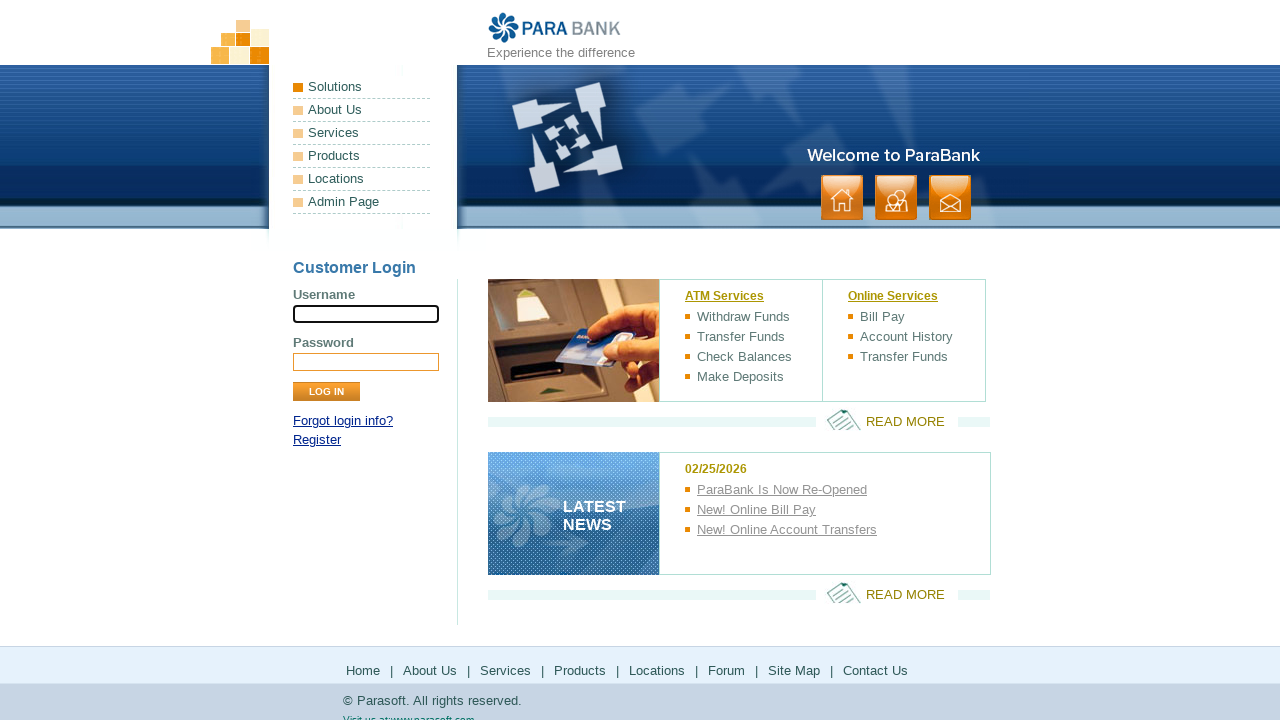

Clicked on 'ParaBank Is Now Re-Opened' news link at (838, 490) on xpath=//a[normalize-space()='ParaBank Is Now Re-Opened']
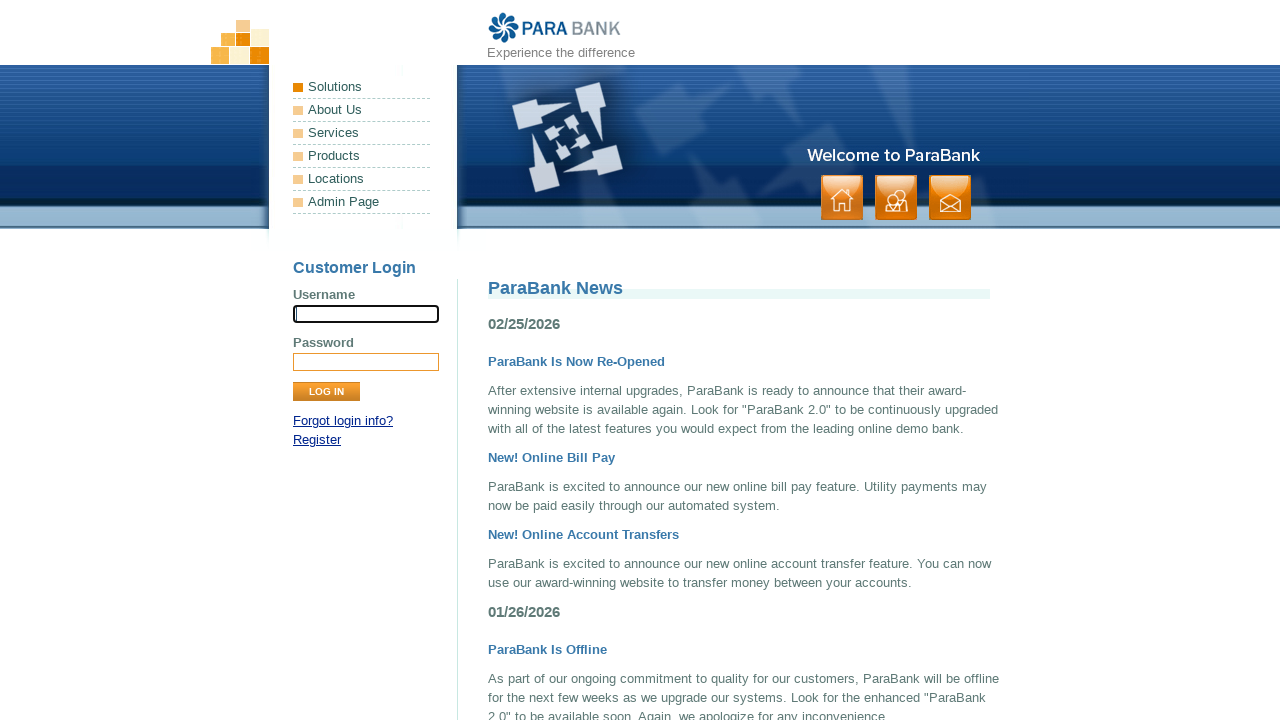

Verified navigation to news page - ParaBank News heading is visible
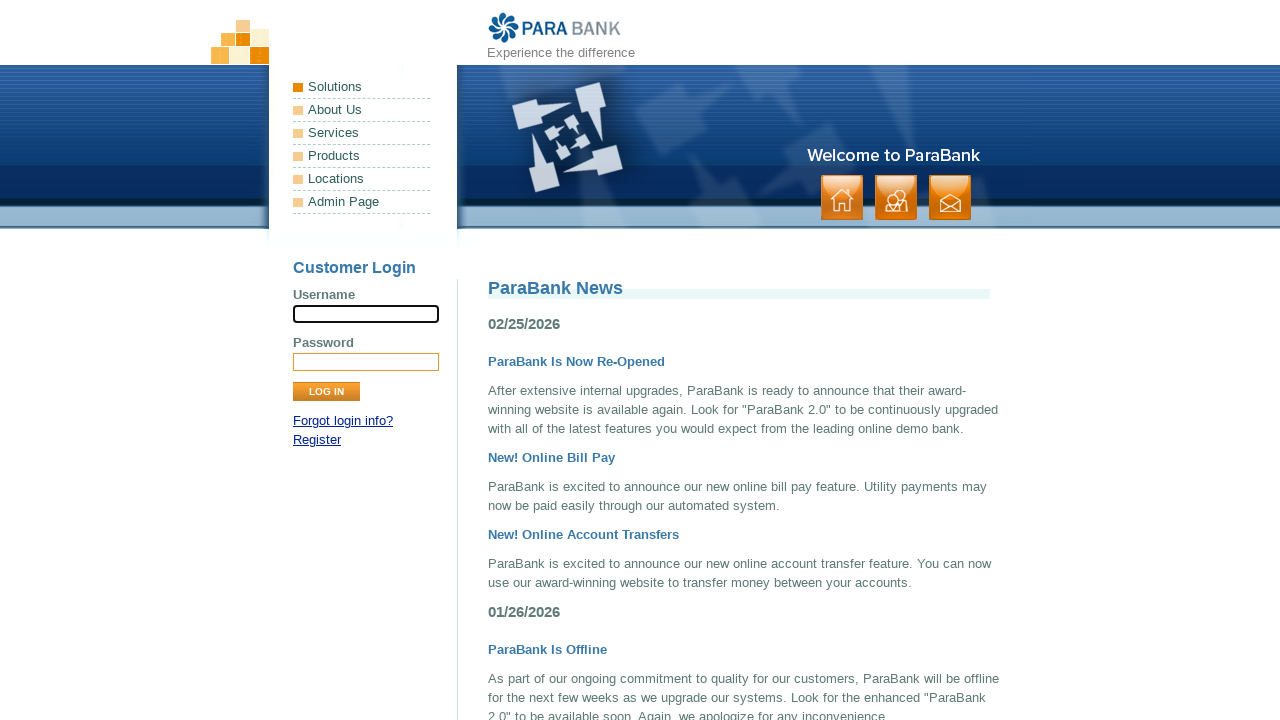

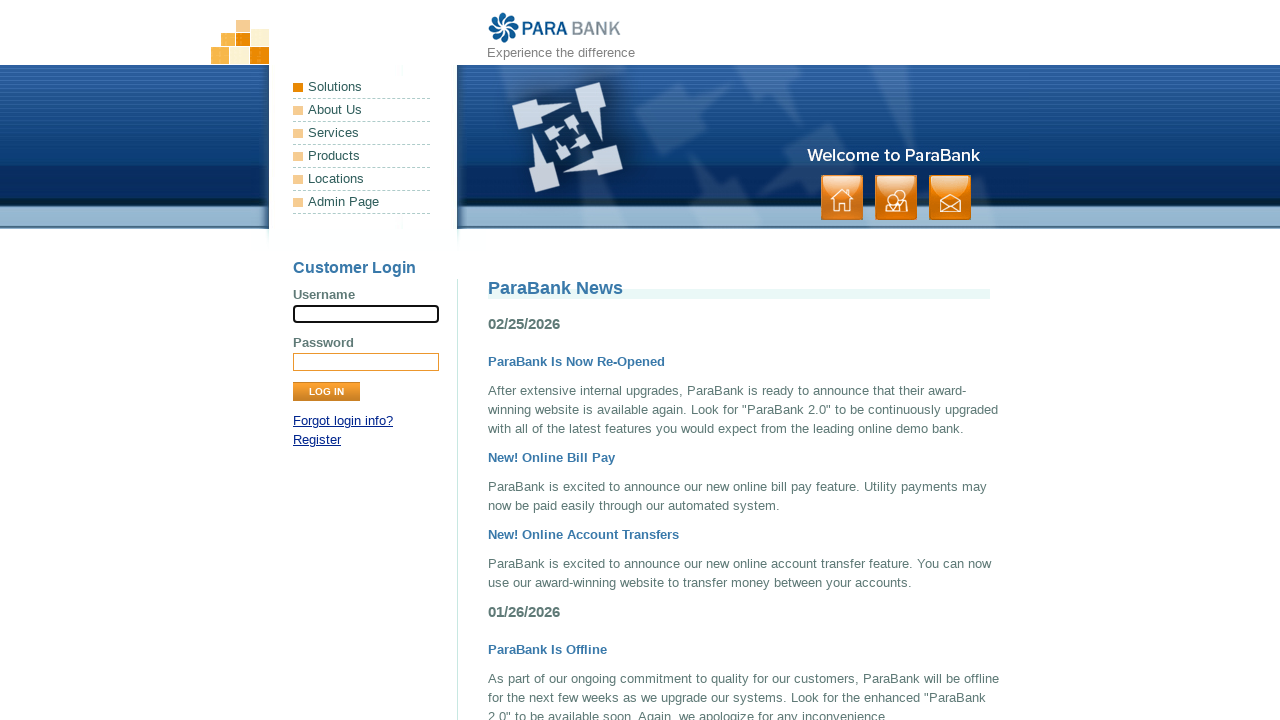